Tests login attempt with a locked user account

Starting URL: https://www.saucedemo.com/

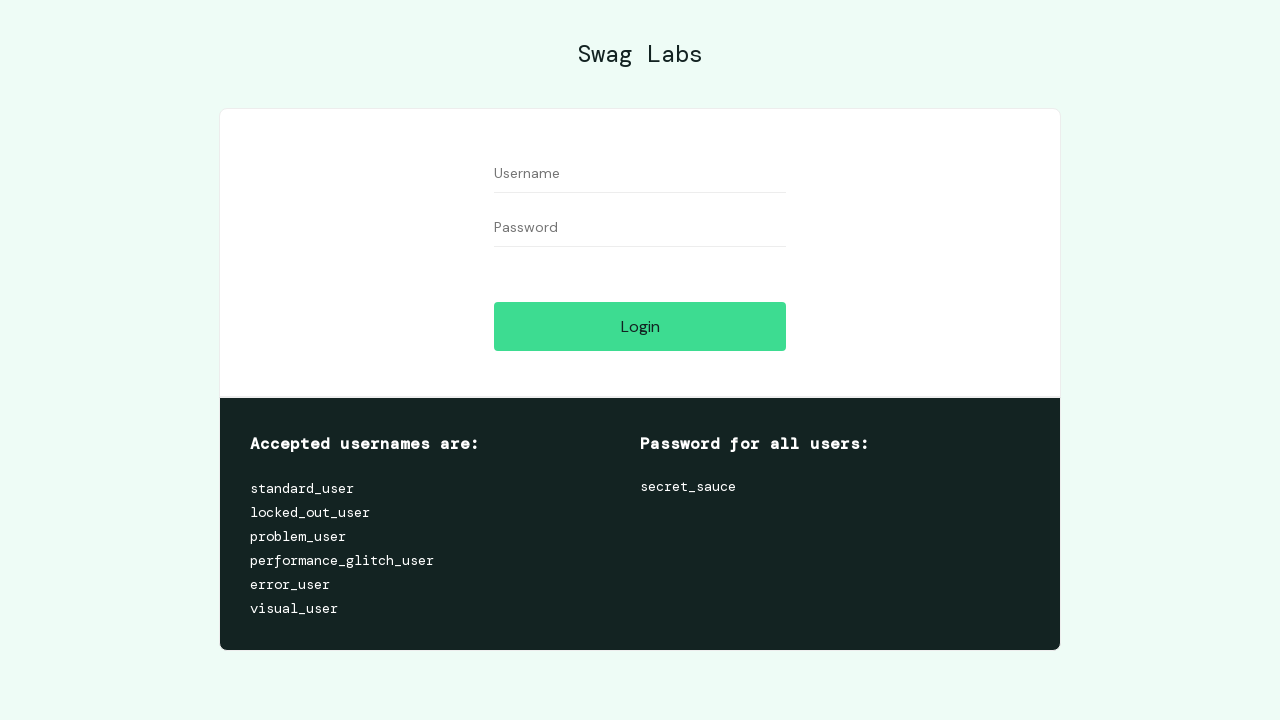

Filled username field with 'locked_out_user' on #user-name
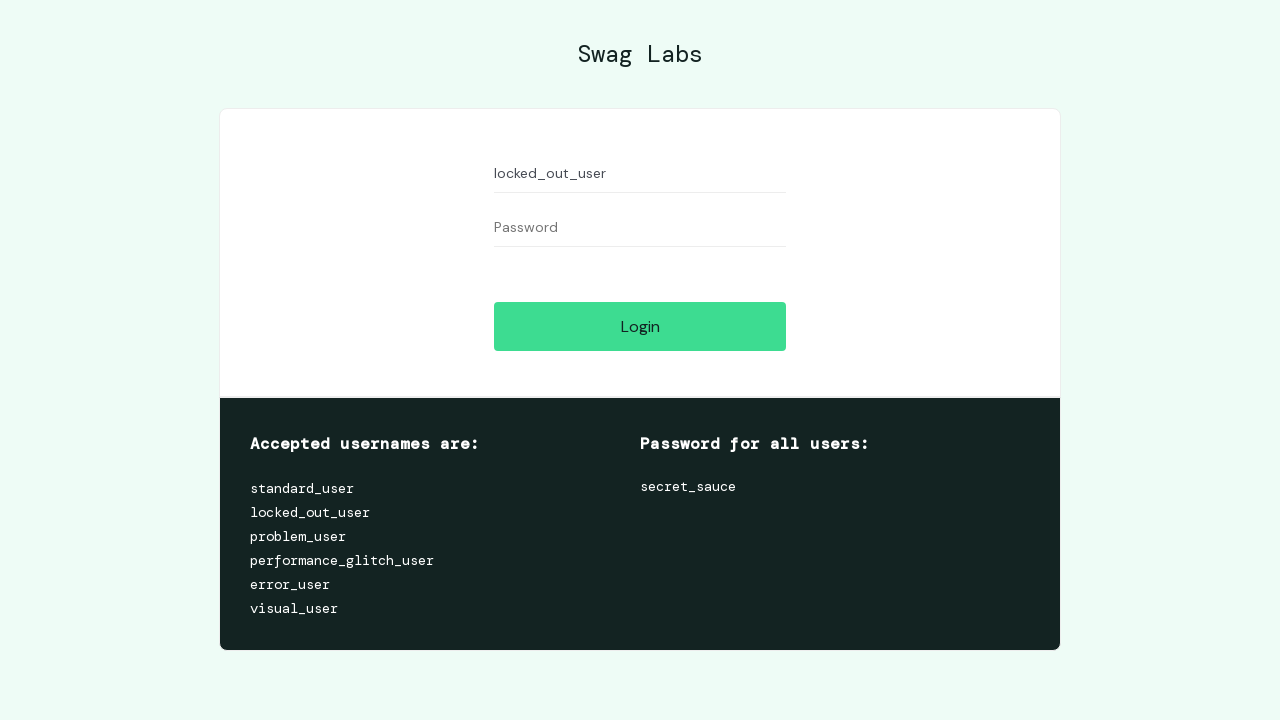

Filled password field with 'secret_sauce' on #password
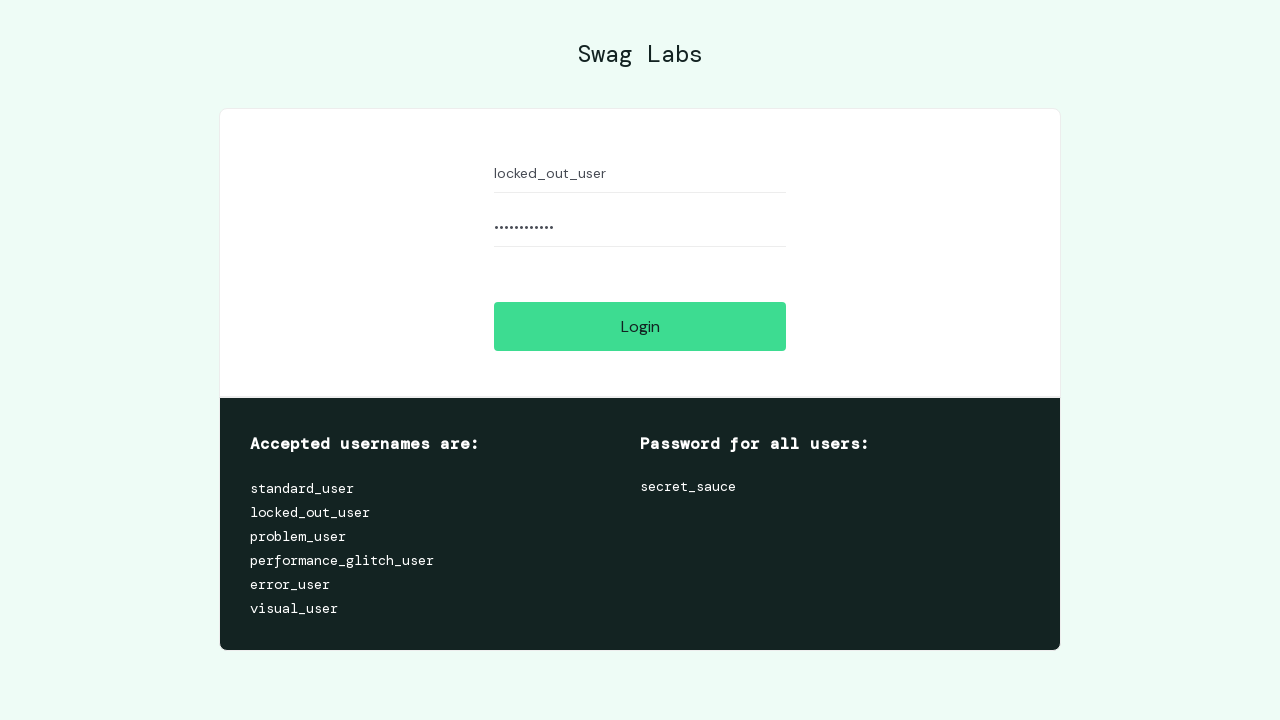

Clicked login button at (640, 326) on #login-button
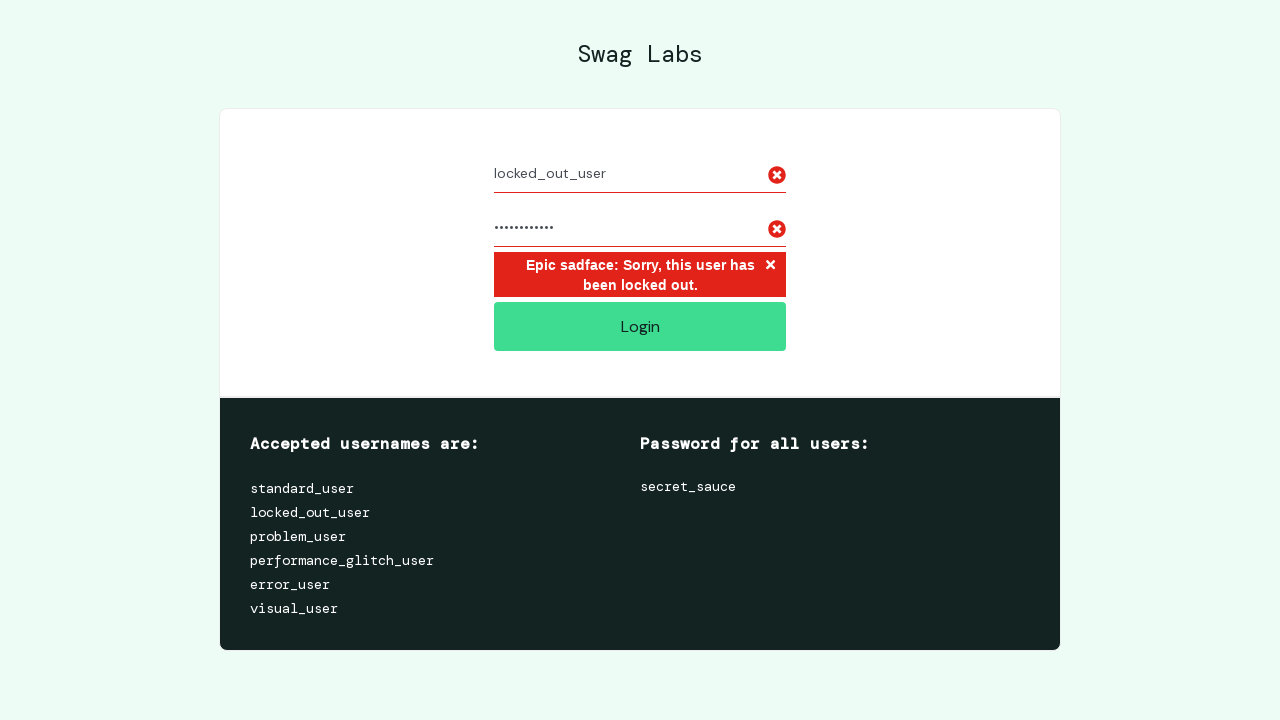

Error message appeared
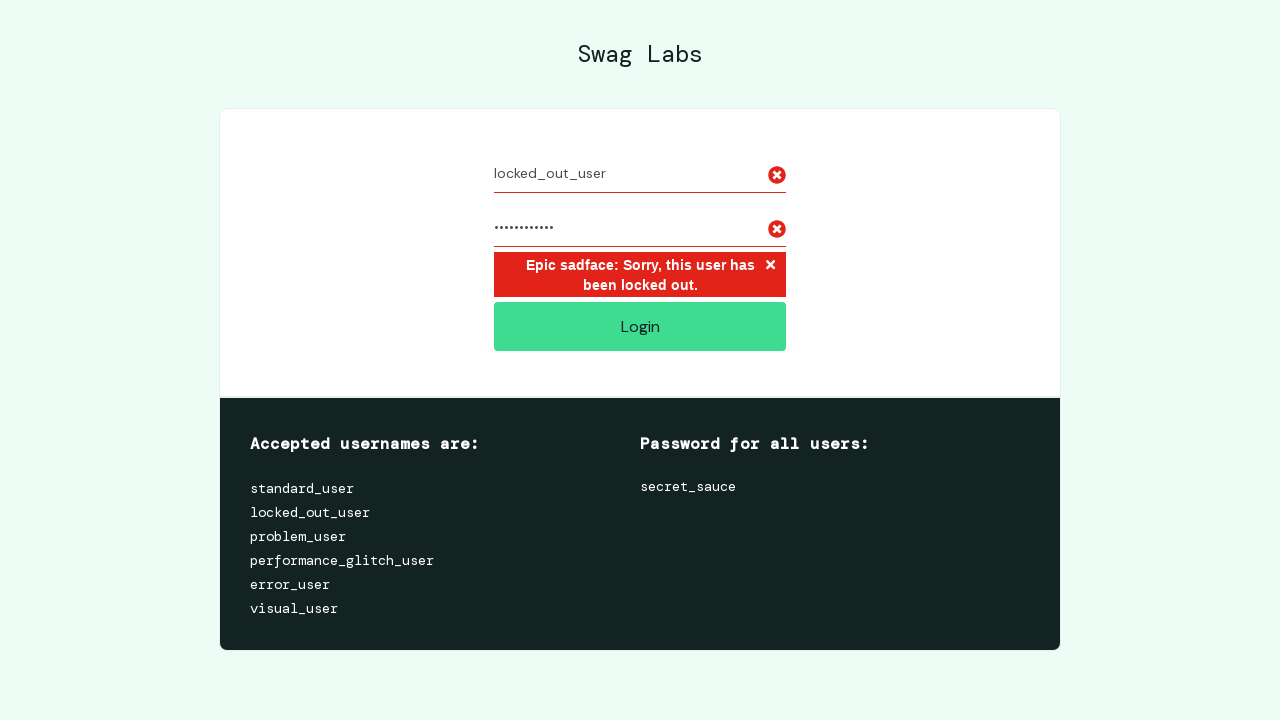

Located error message element
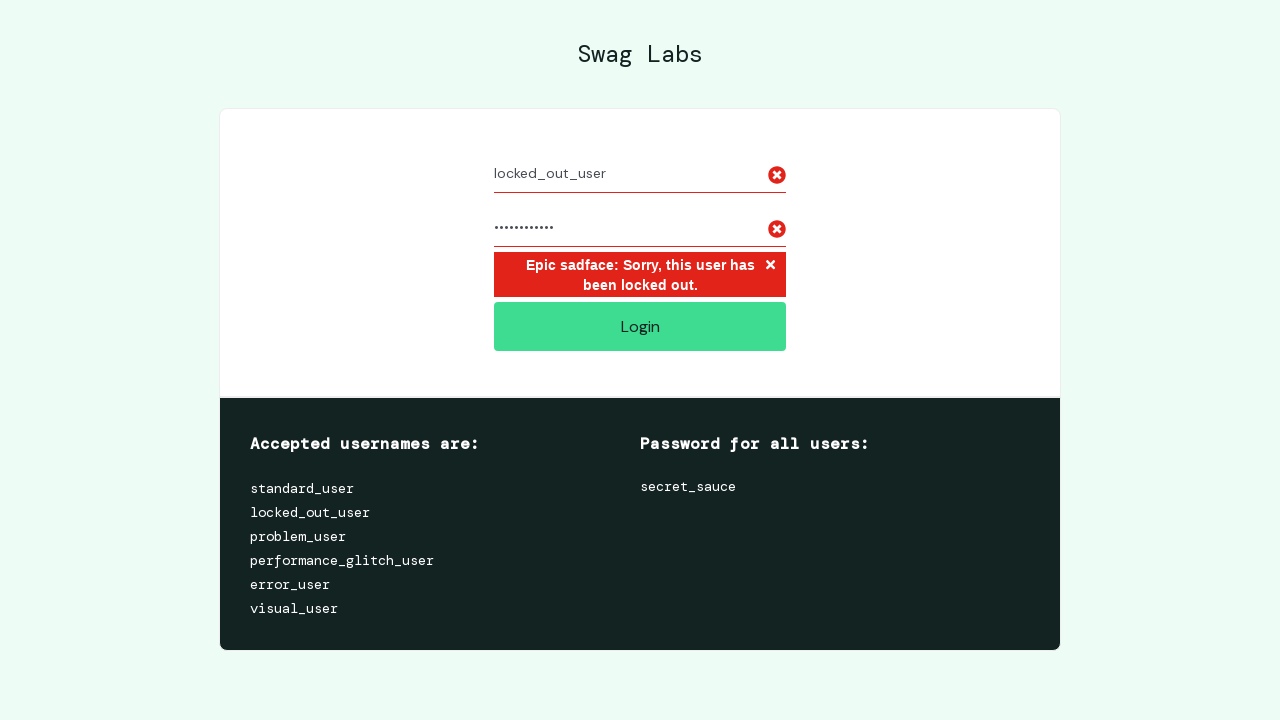

Verified error message: 'Epic sadface: Sorry, this user has been locked out.'
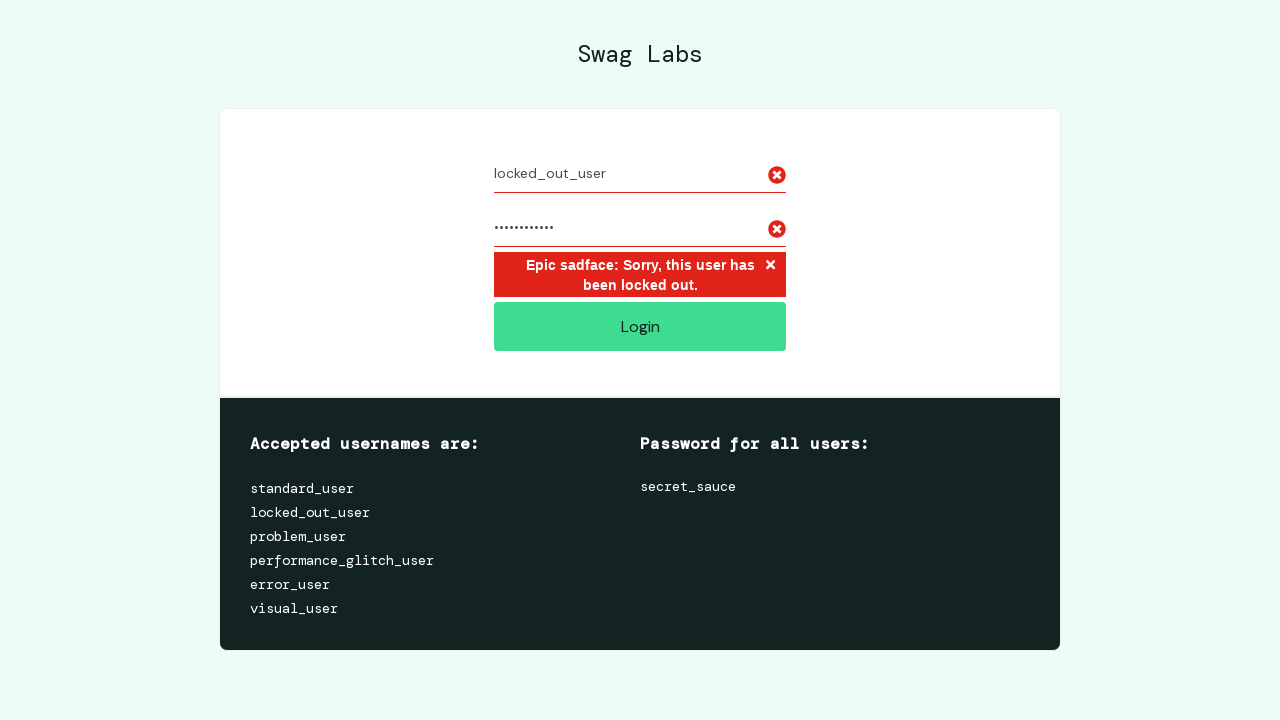

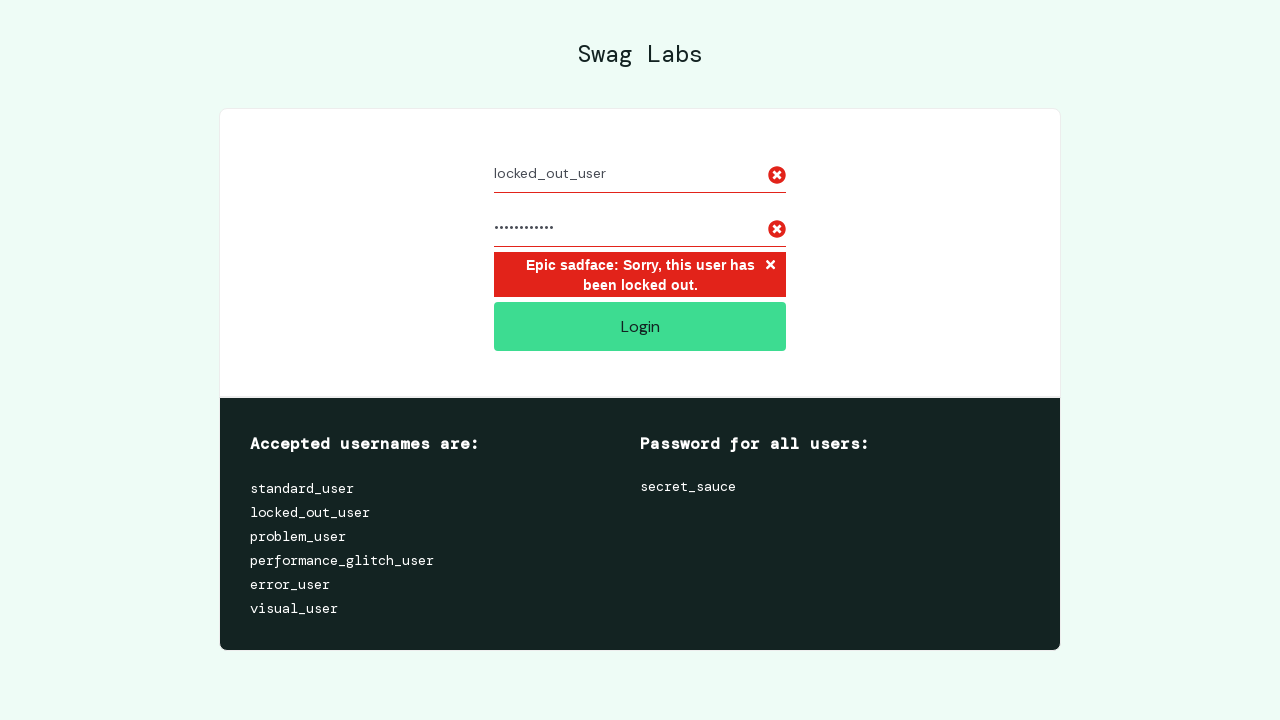